Tests the withdrawal functionality with insufficient funds by logging in as a customer, navigating to withdrawal tab, attempting to withdraw more than balance, and verifying the failure message

Starting URL: https://www.globalsqa.com/angularJs-protractor/BankingProject/#/login

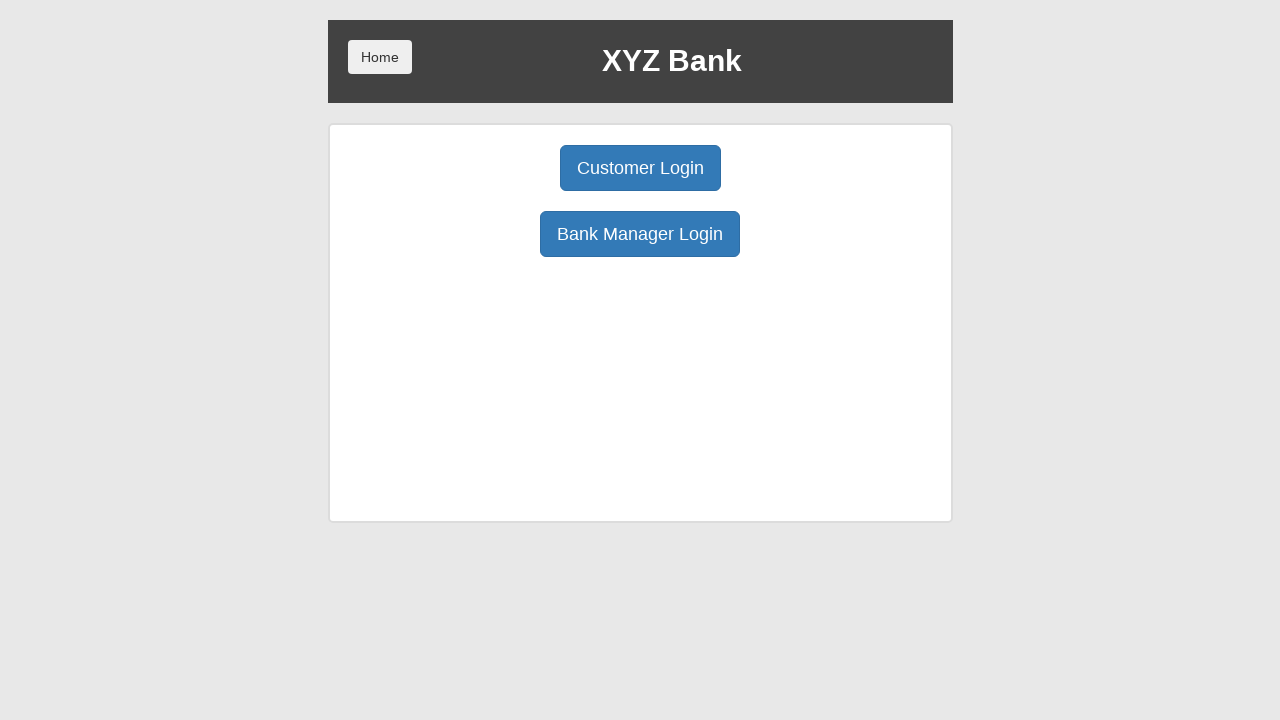

Clicked Customer Login button at (640, 168) on button[ng-click="customer()"]
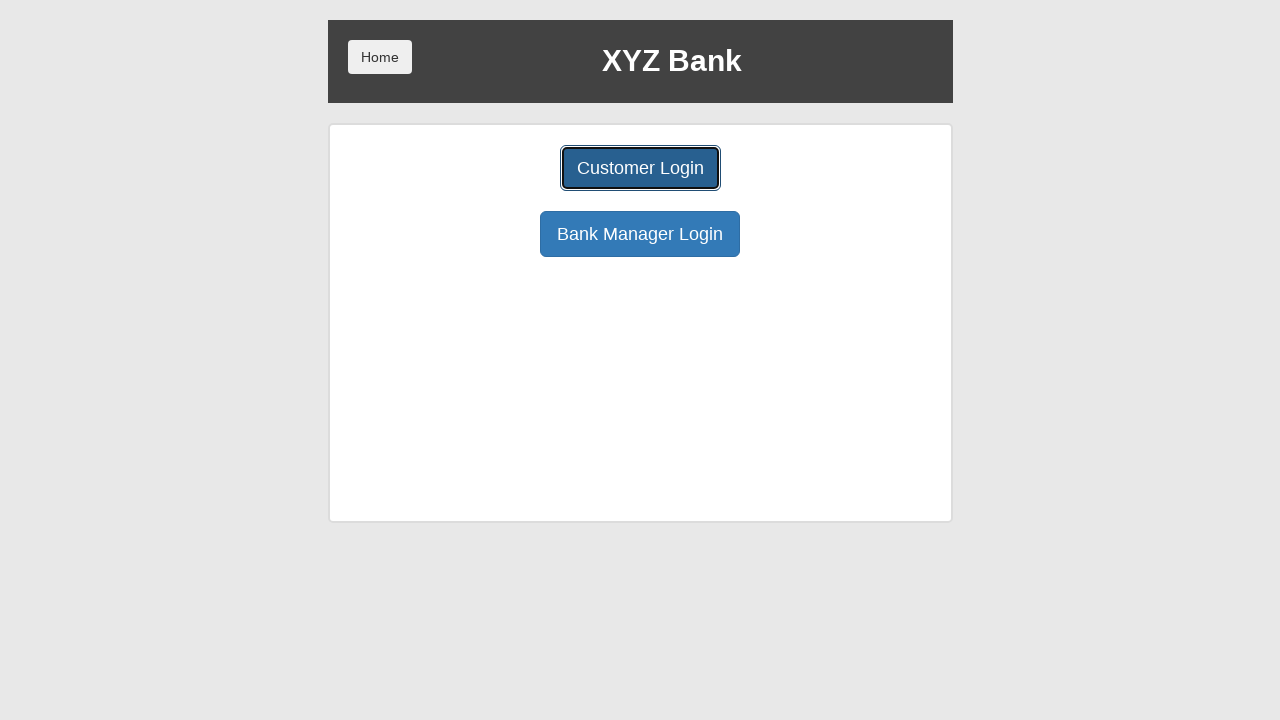

Selected Ron Weasly from customer dropdown on select#userSelect
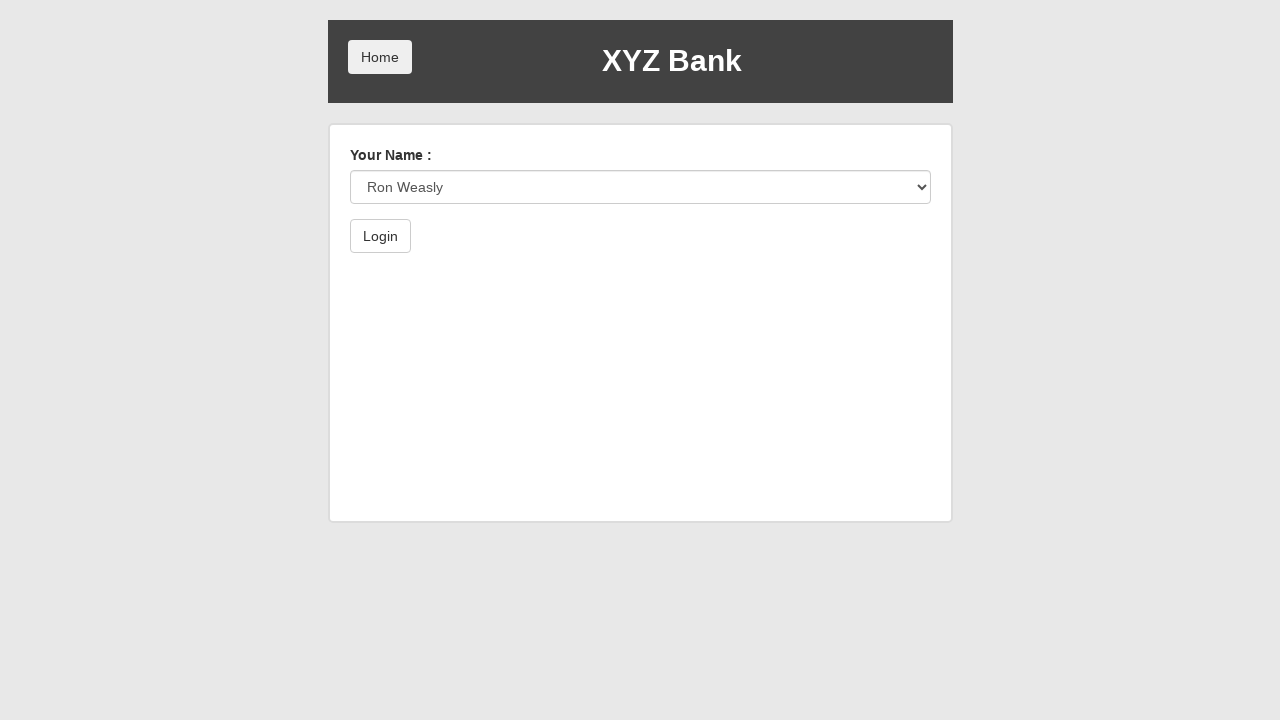

Clicked Login button to authenticate as Ron Weasly at (380, 236) on button[type="submit"]
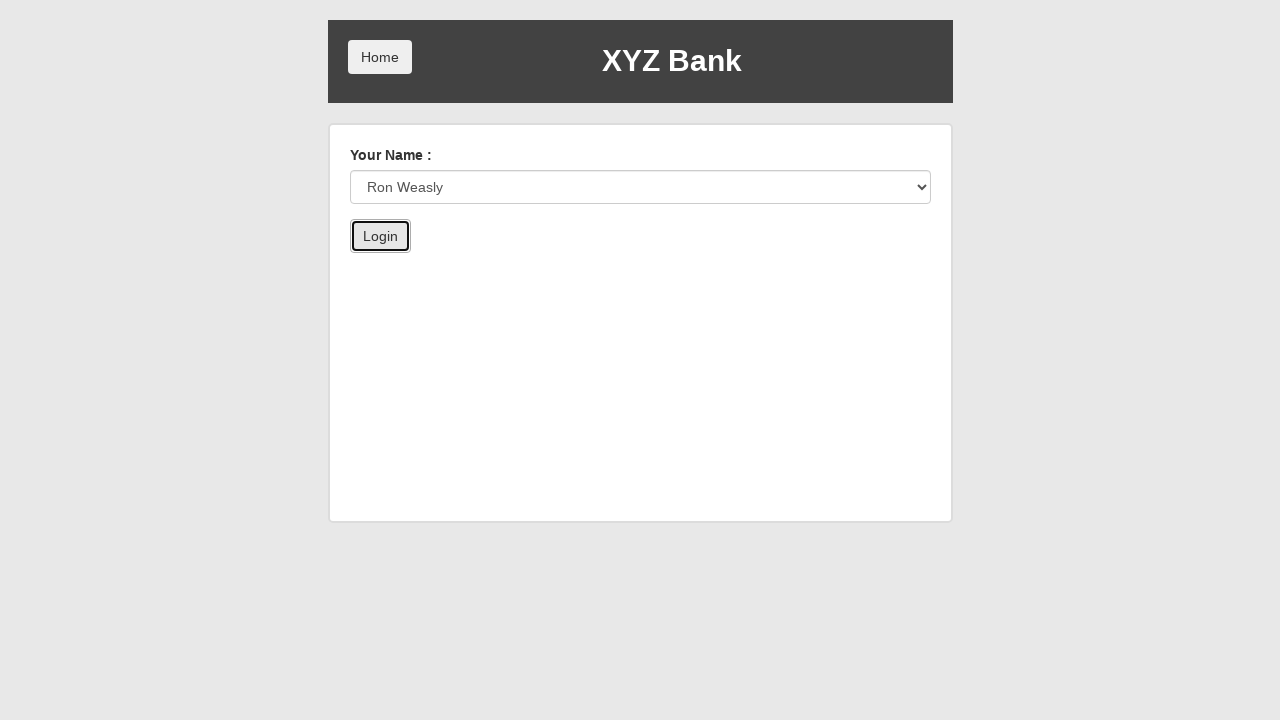

Navigated to Withdrawal tab at (760, 264) on button[ng-click="withdrawl()"]
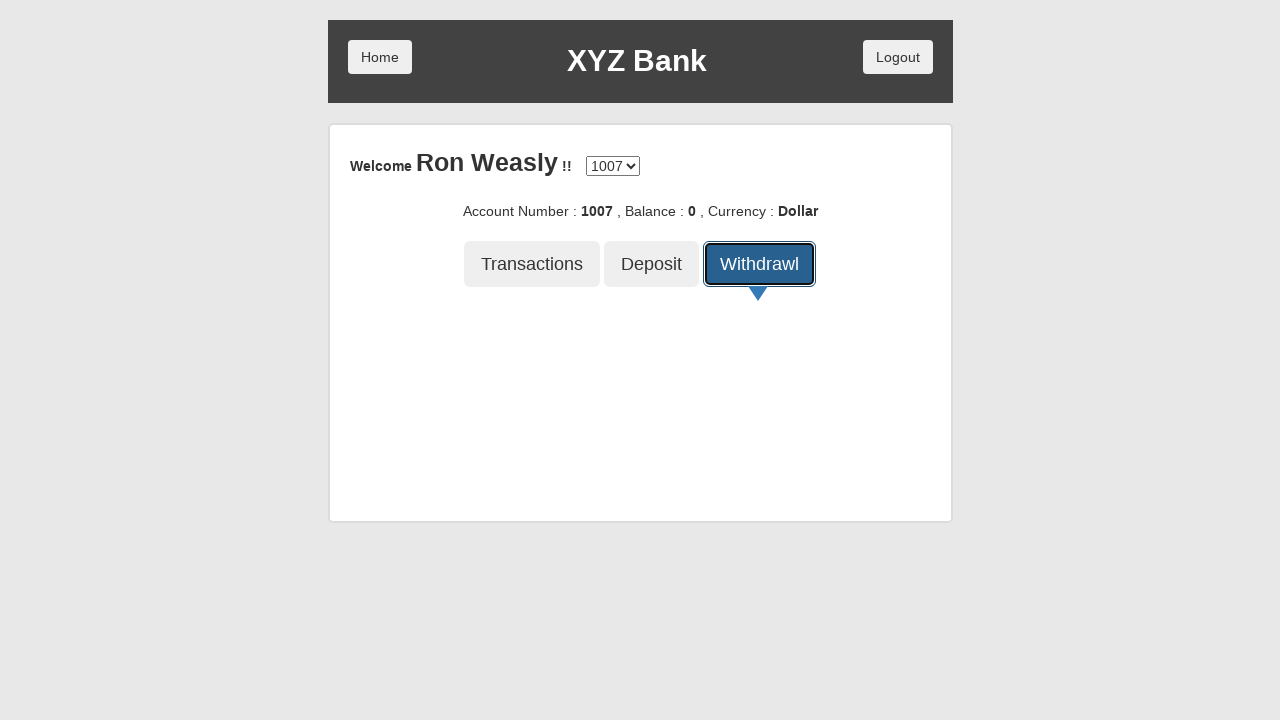

Entered withdrawal amount of 20 (exceeding available balance) on input[ng-model="amount"]
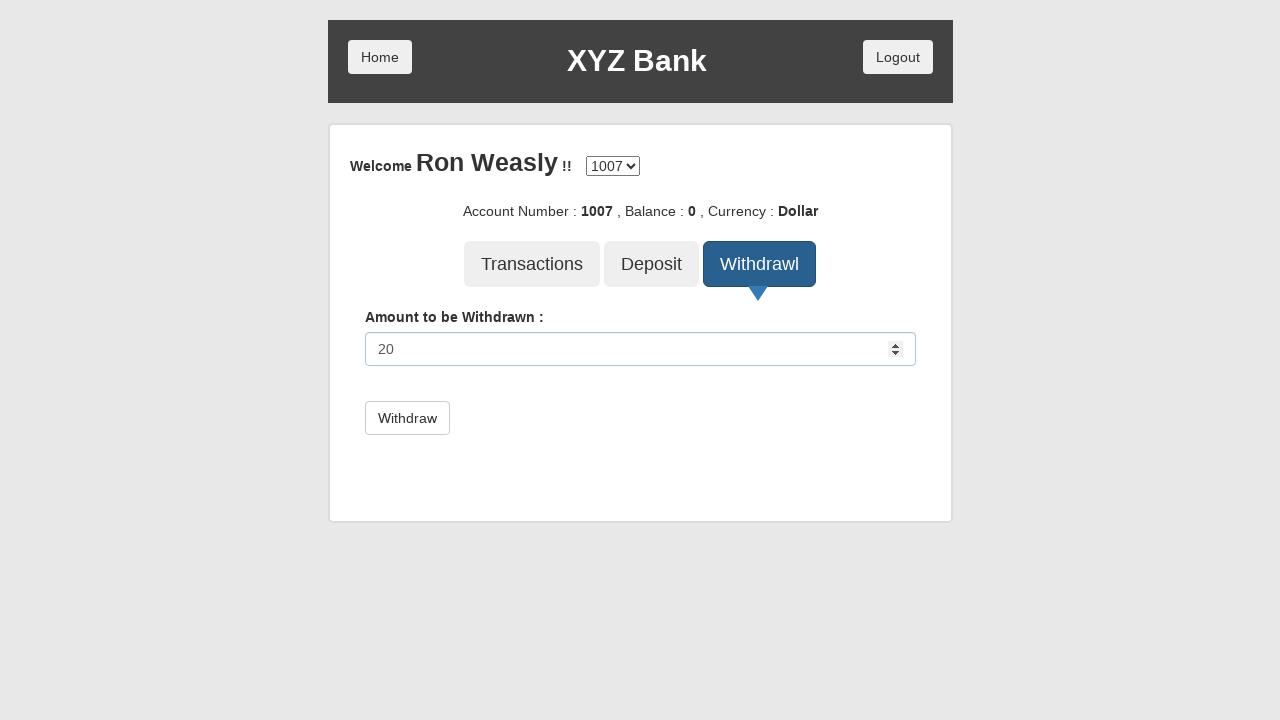

Submitted withdrawal request with insufficient funds at (407, 418) on button[type="submit"]
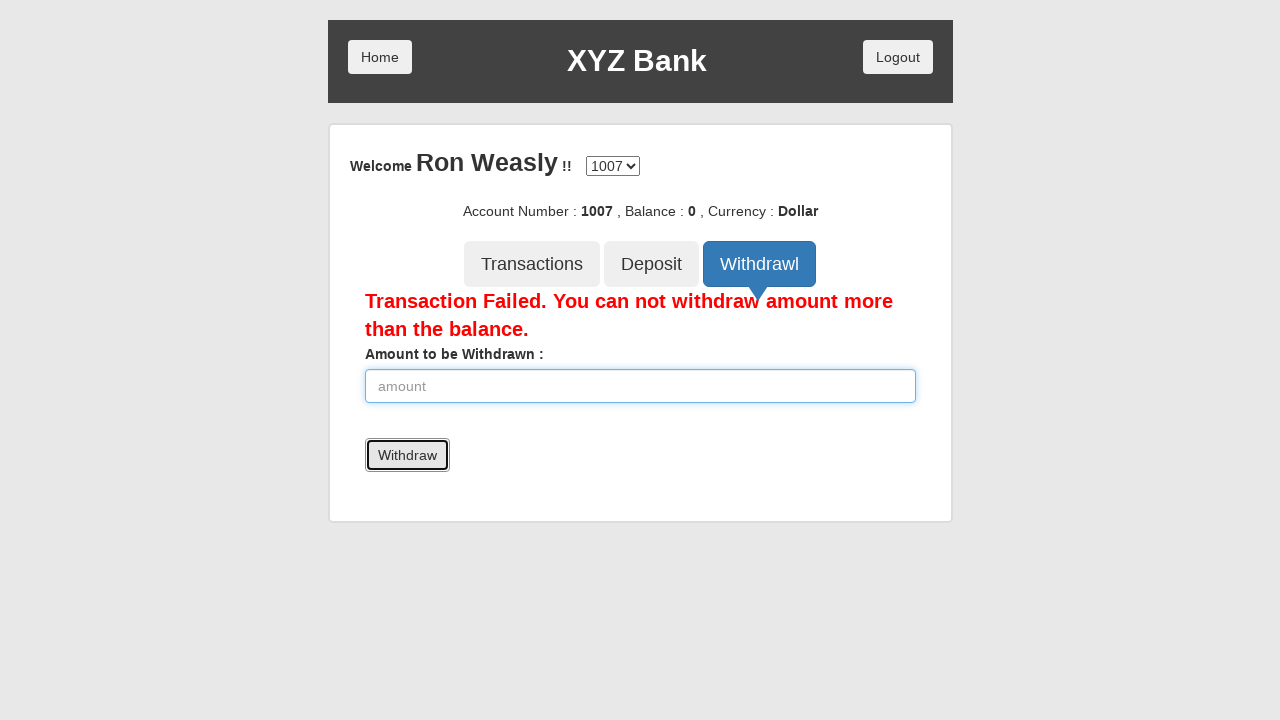

Retrieved withdrawal failure message from error element
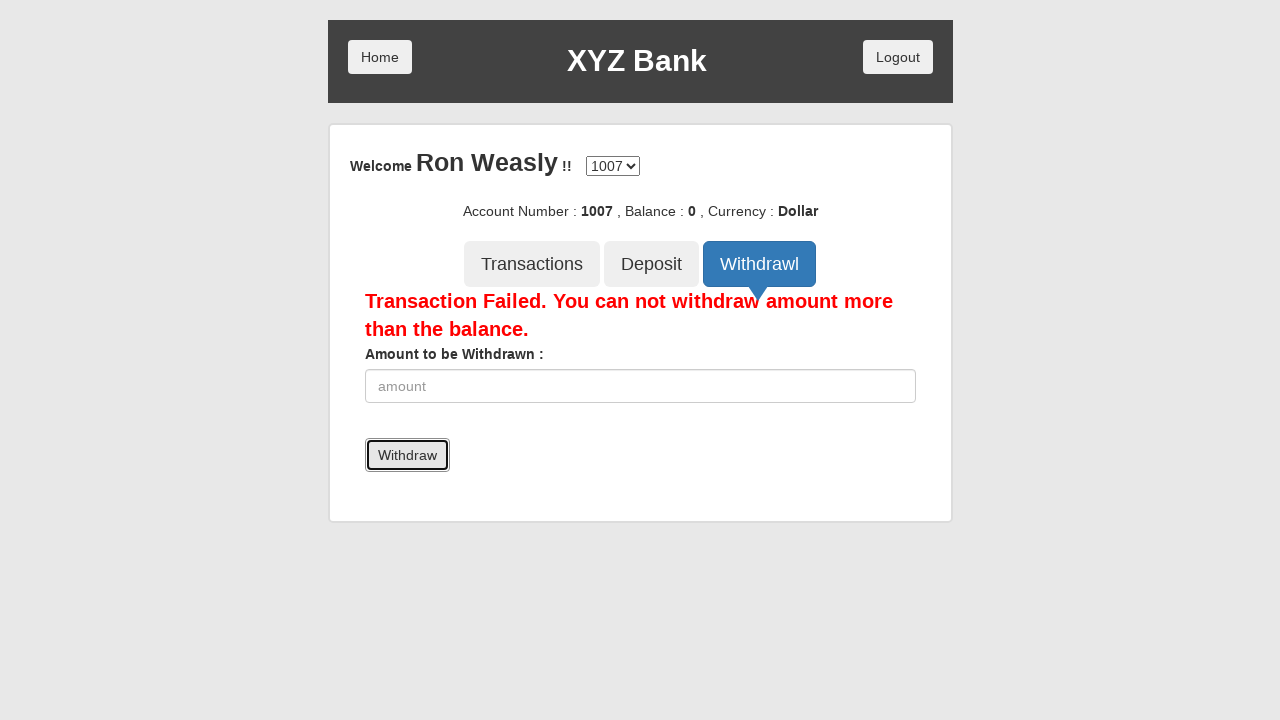

Verified that 'Transaction Failed' message is displayed for insufficient funds
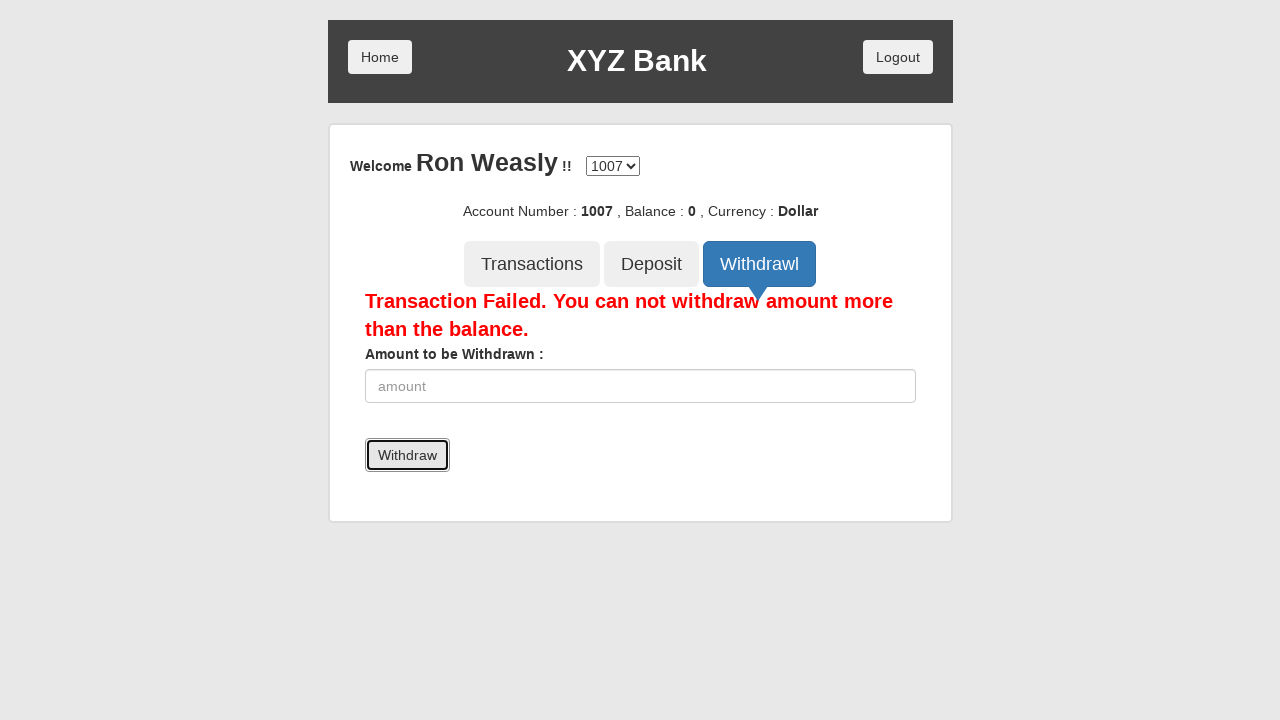

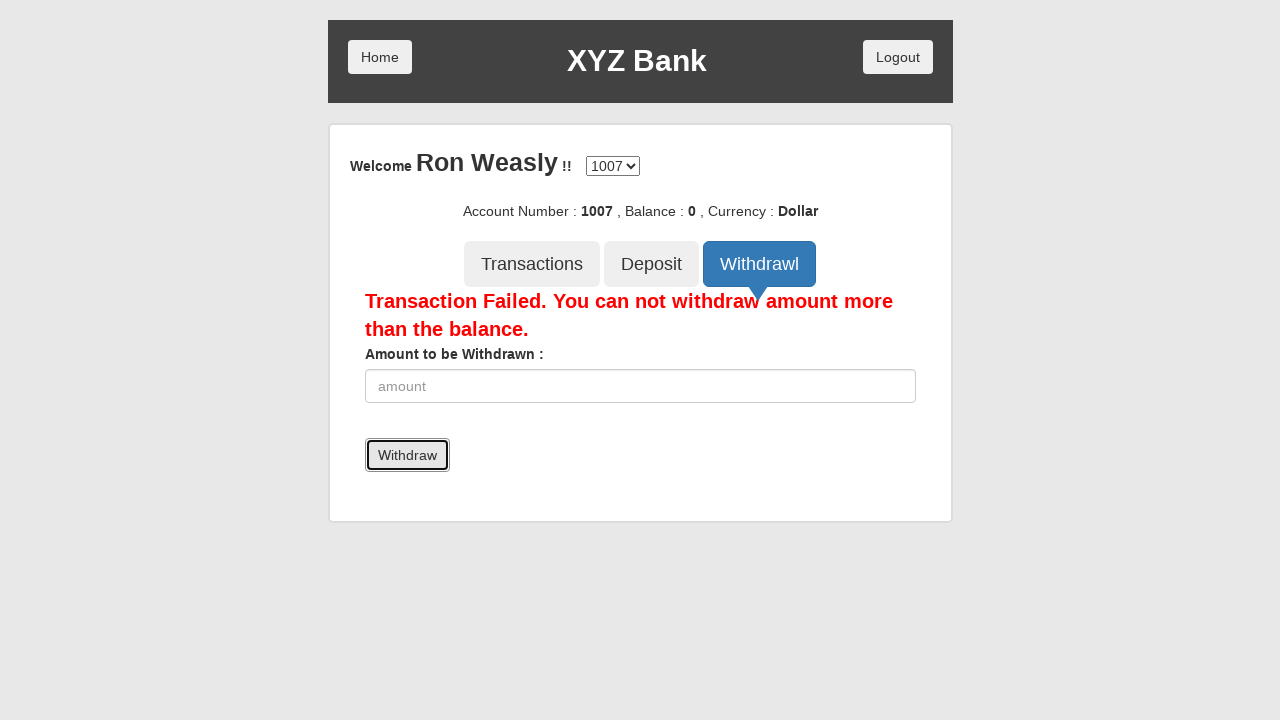